Tests double-click functionality on a button using mouse actions

Starting URL: https://www.tutorialspoint.com/selenium/practice/buttons.php

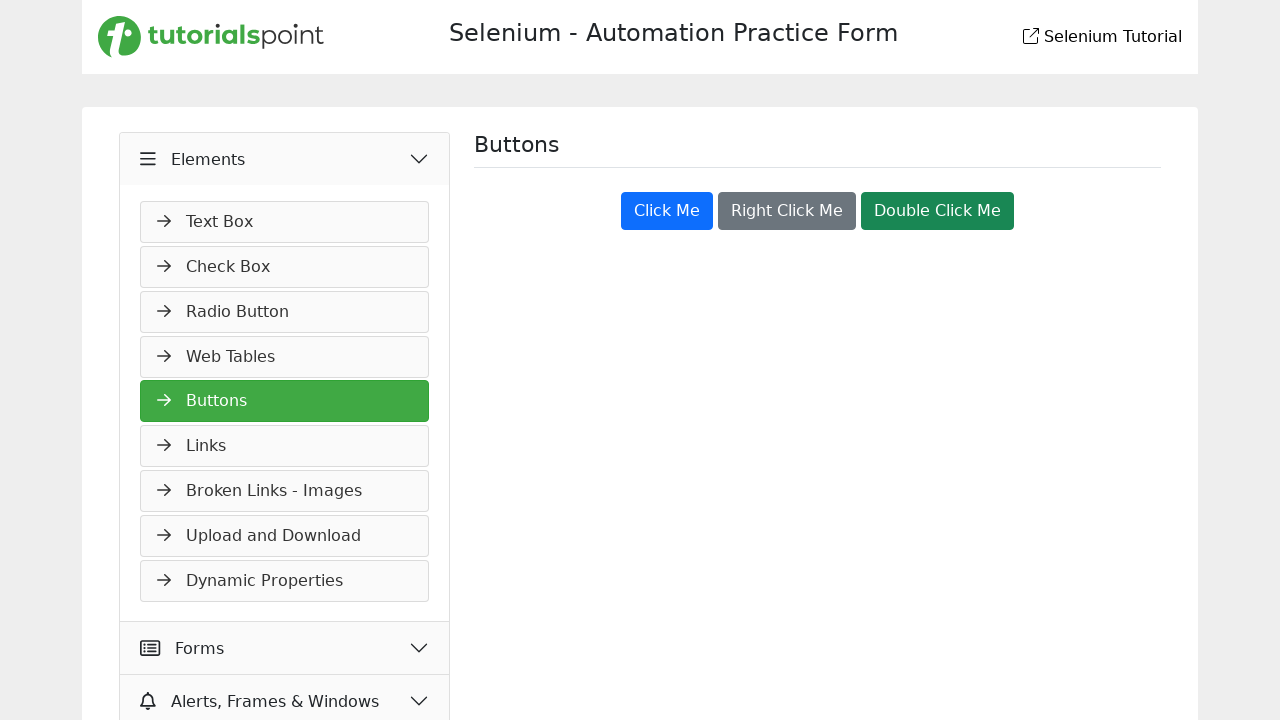

Located the 'Double Click Me' button element
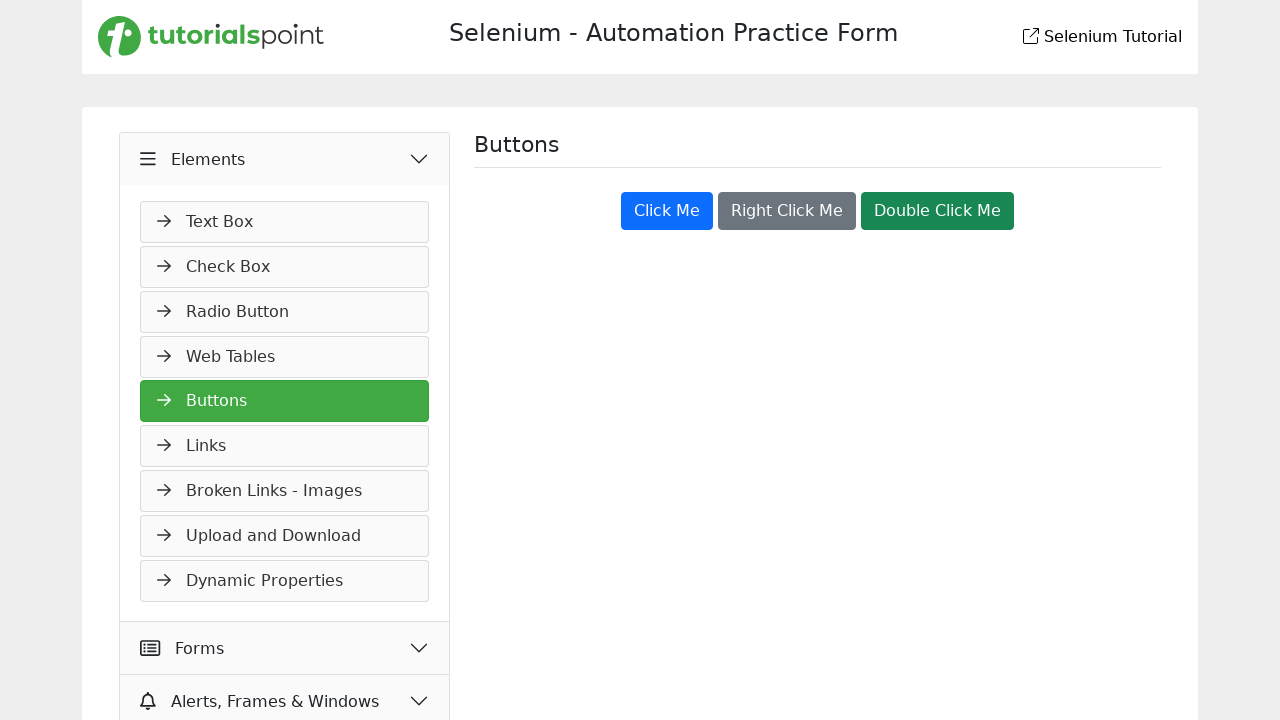

Performed double-click action on the button at (938, 211) on xpath=//button[text()='Double Click Me']
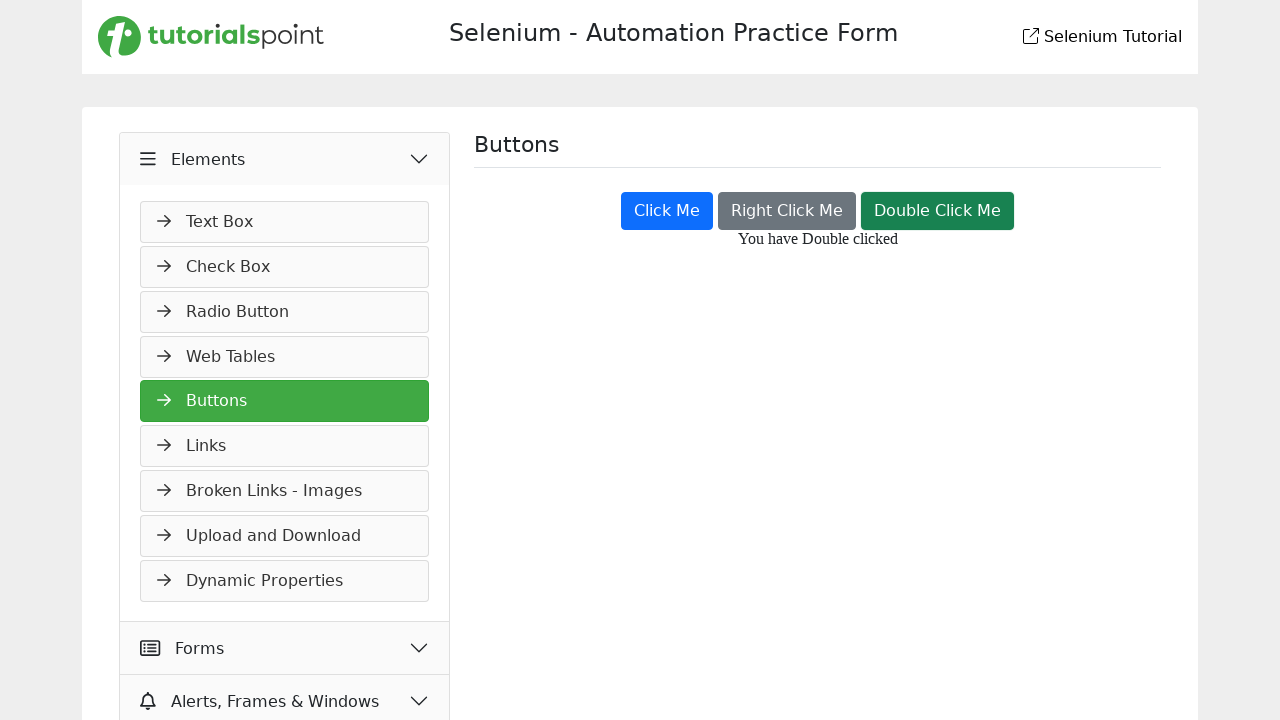

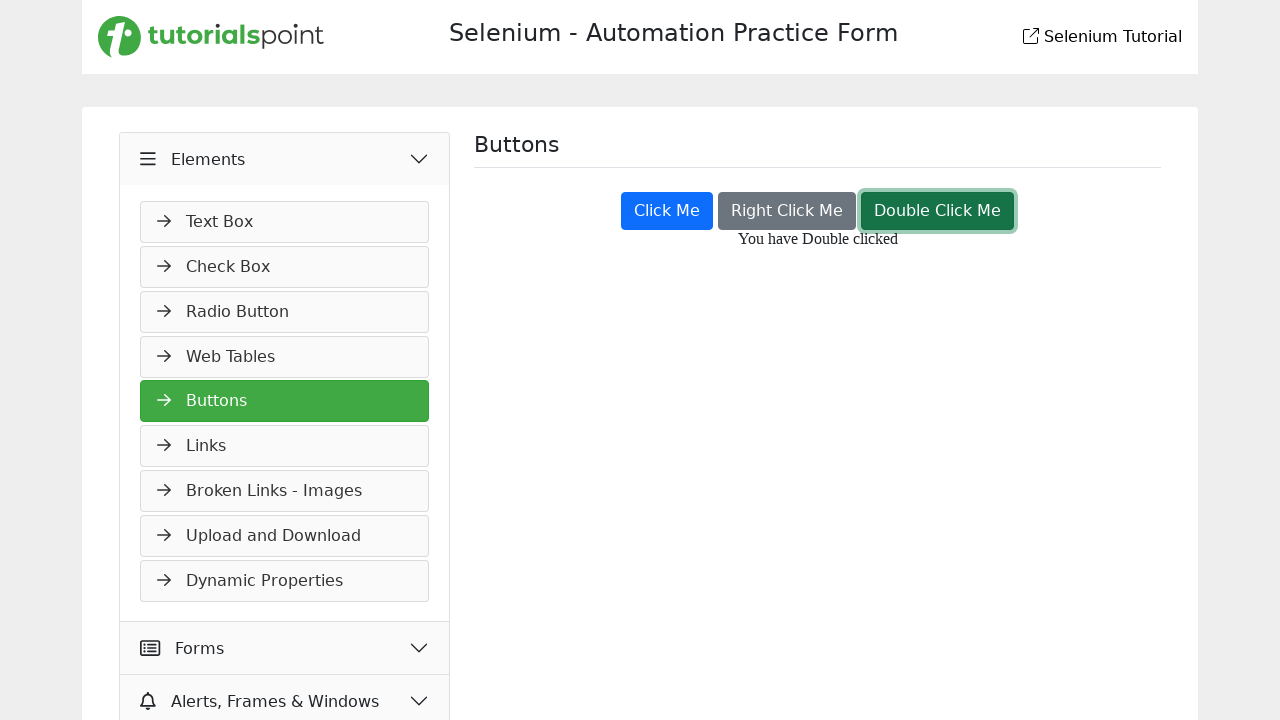